Tests dropdown menu selection by choosing different options using various selection methods

Starting URL: https://the-internet.herokuapp.com/dropdown

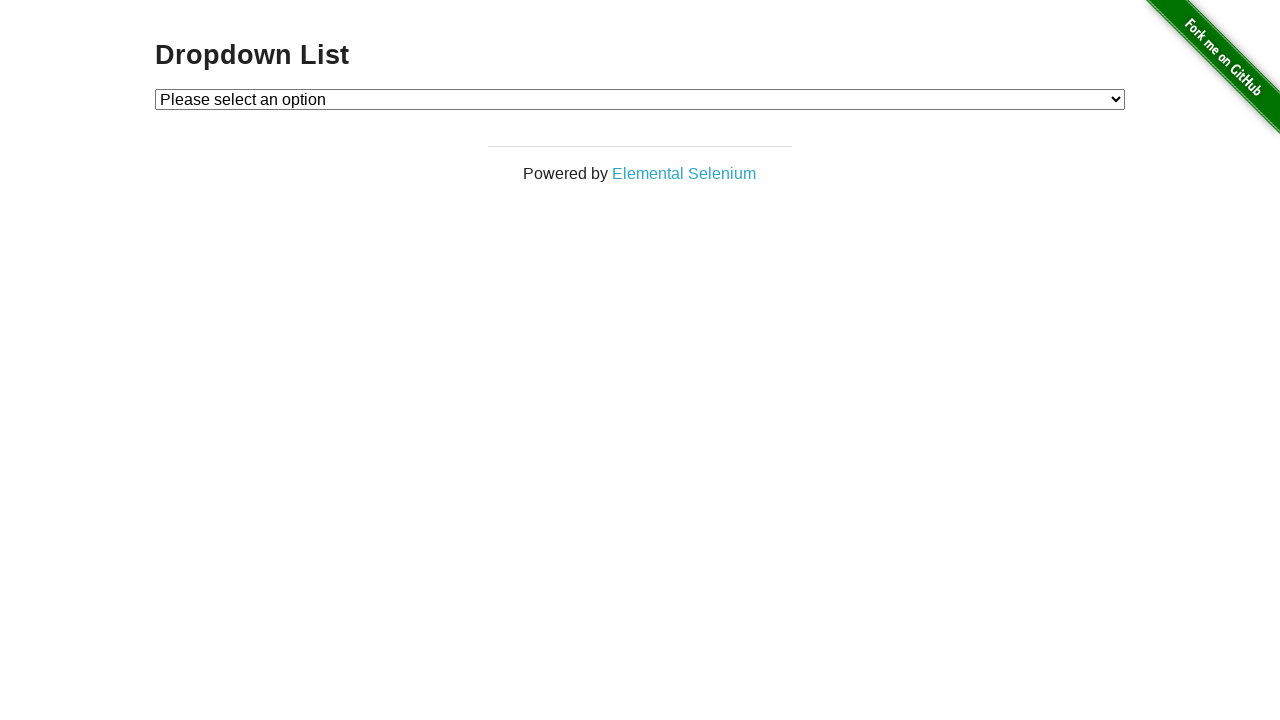

Located dropdown menu element with id 'dropdown'
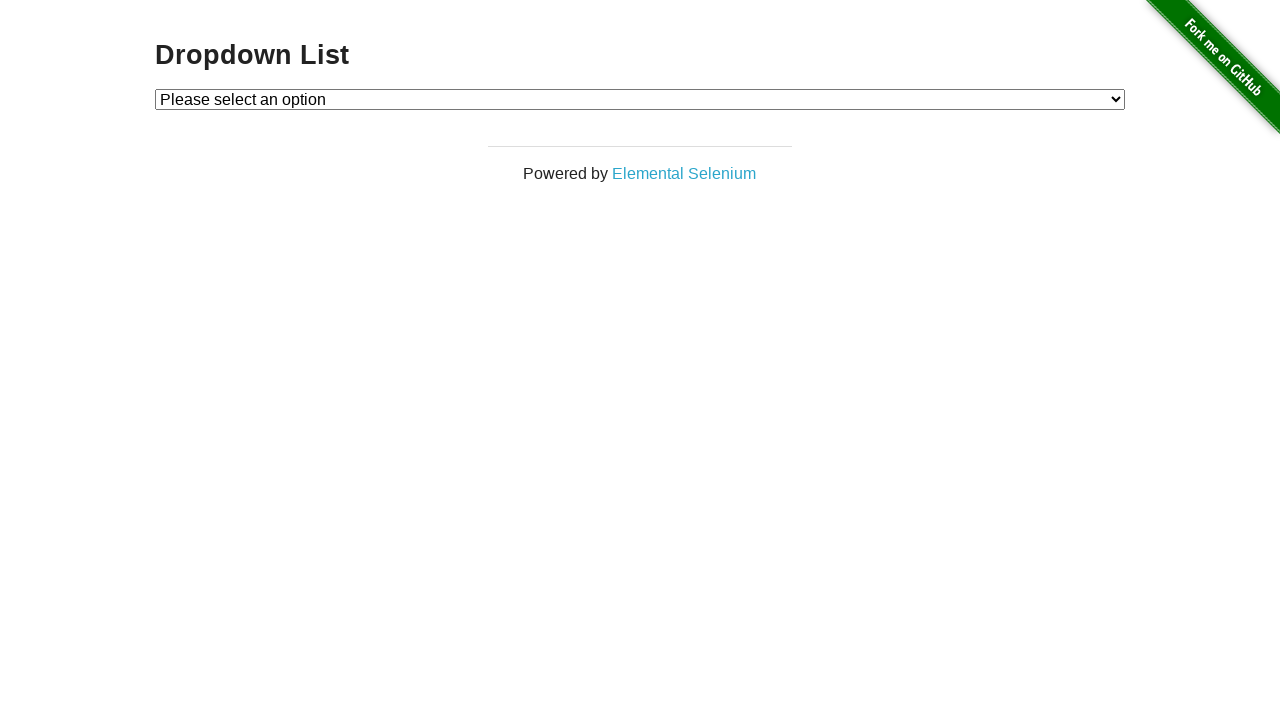

Selected option with value '1' from dropdown on xpath=//select[@id='dropdown']
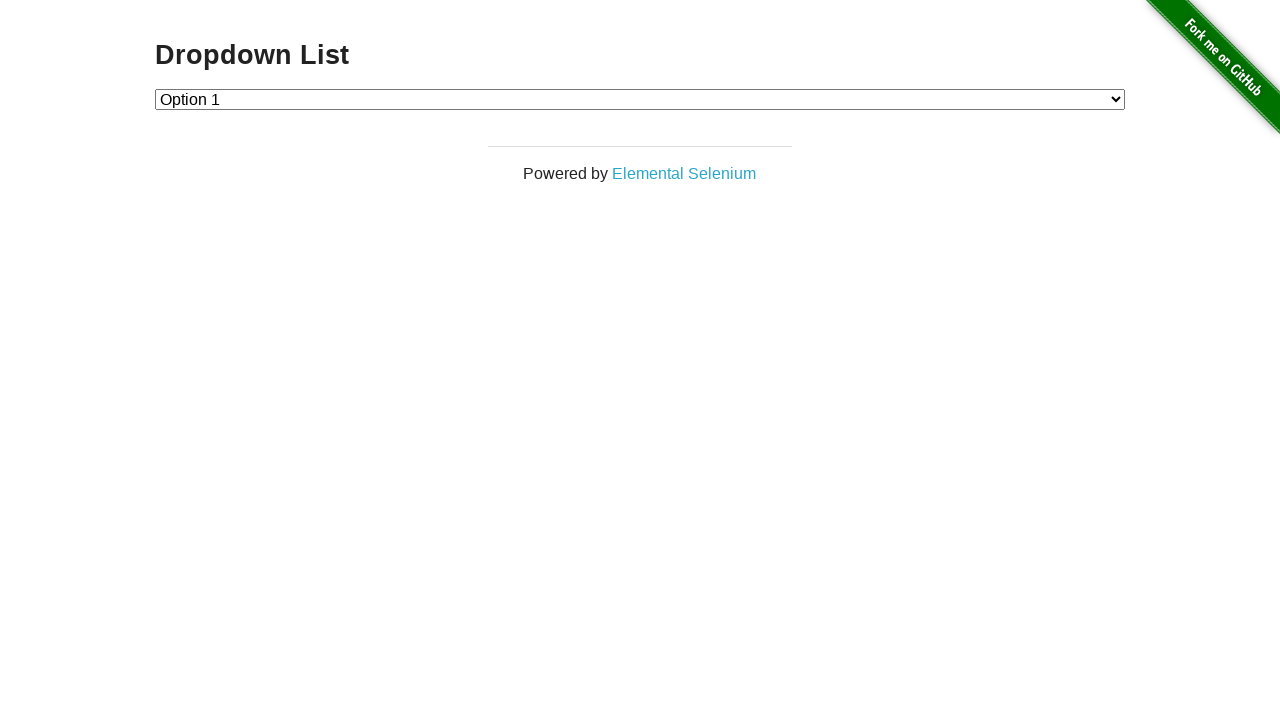

Selected option with value '2' from dropdown on xpath=//select[@id='dropdown']
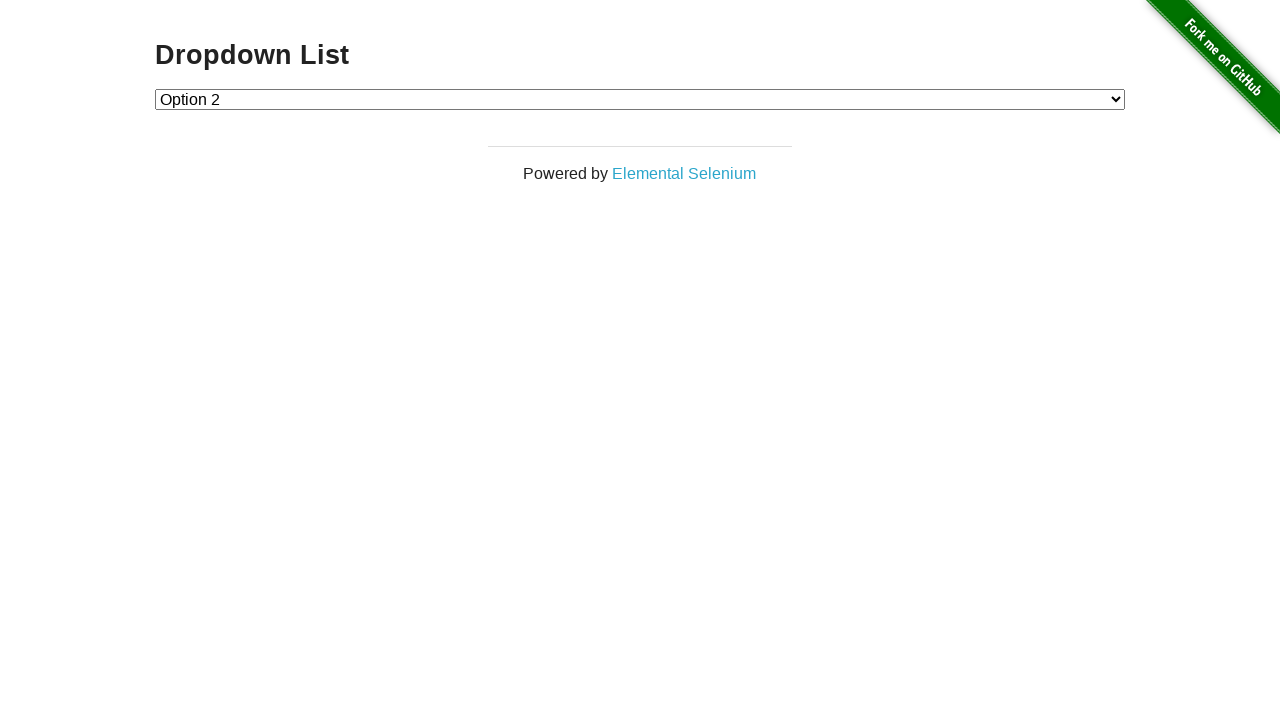

Selected option with label 'Option 1' from dropdown on xpath=//select[@id='dropdown']
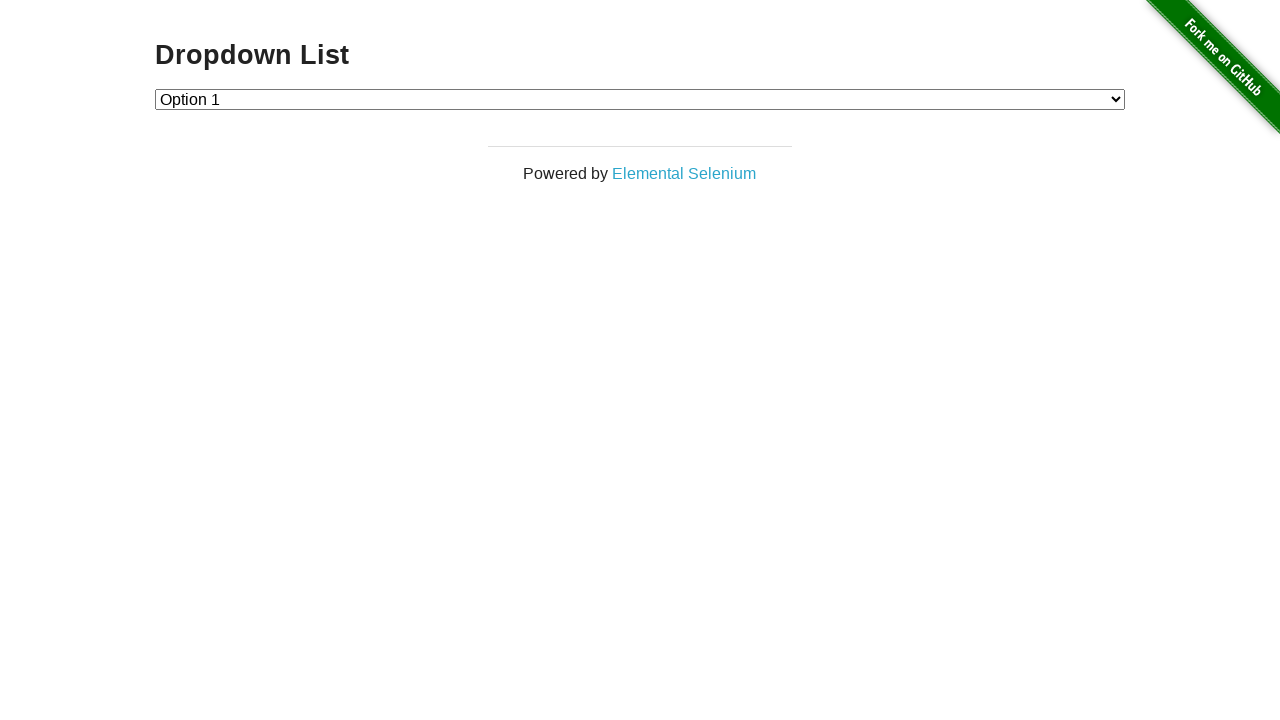

Selected option with label 'Option 2' from dropdown on xpath=//select[@id='dropdown']
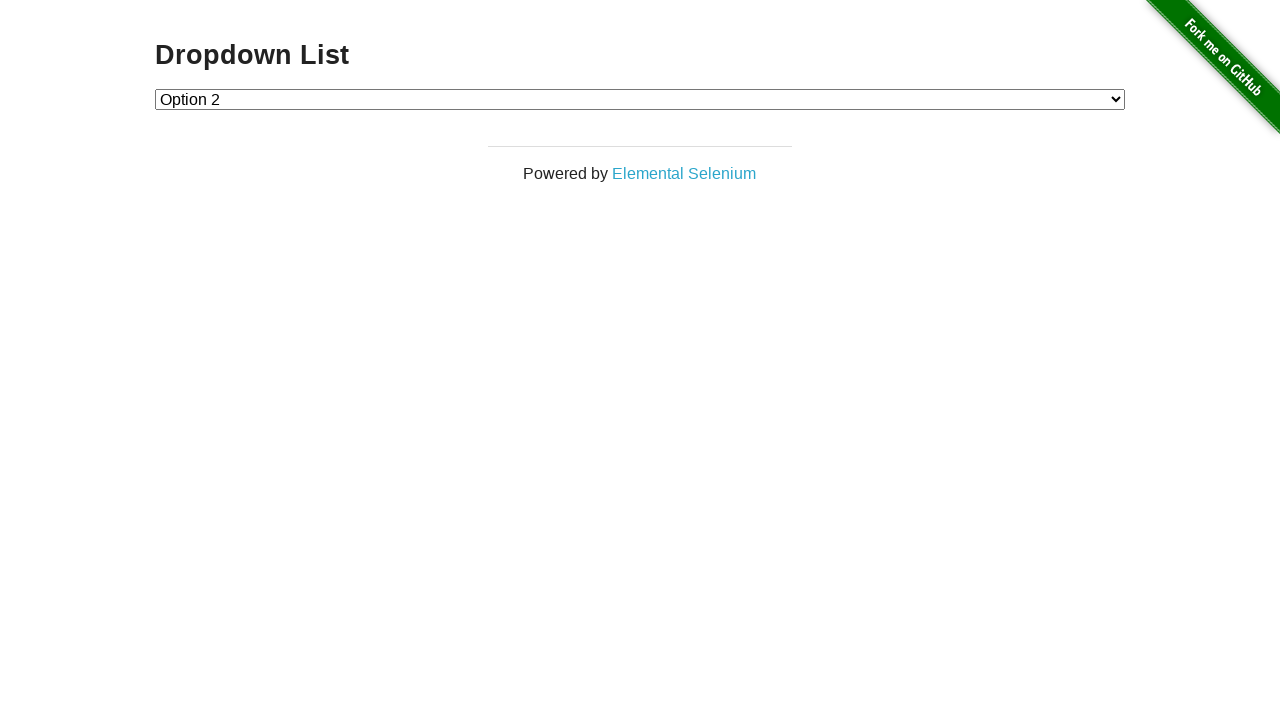

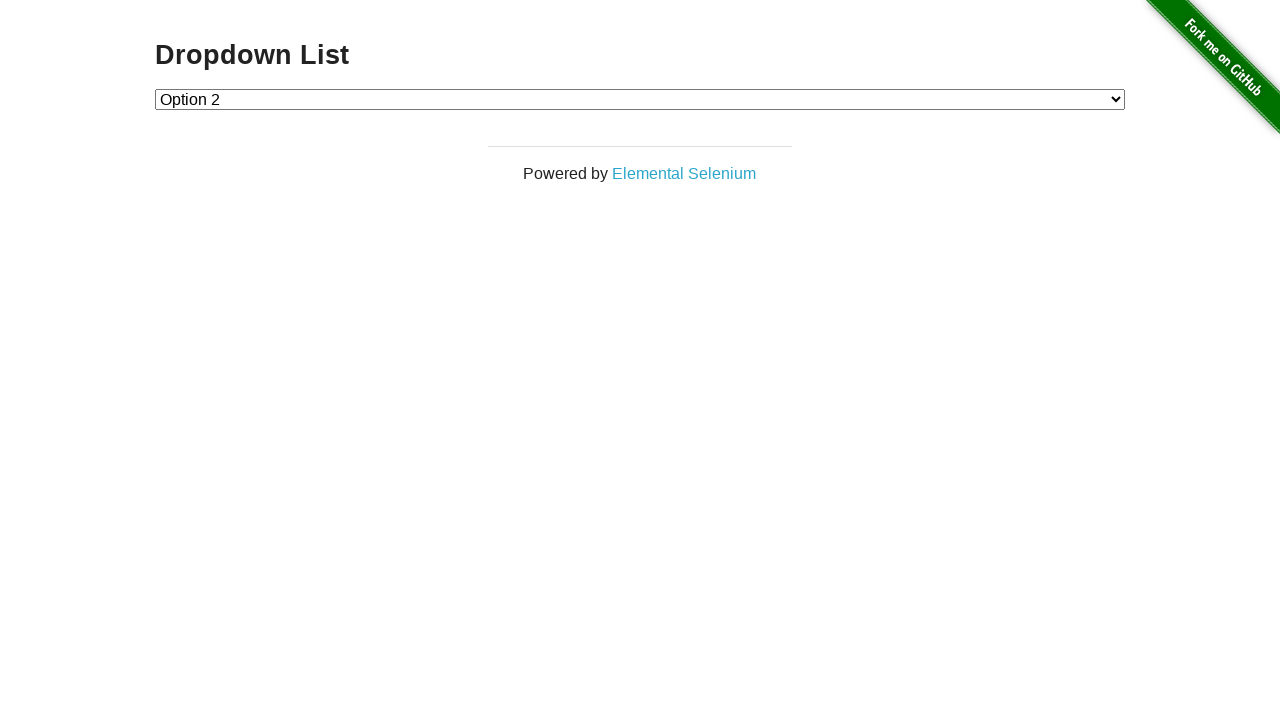